Tests opting out of A/B tests by adding an opt-out cookie after loading the page, then refreshing to verify the page shows "No A/B Test" heading

Starting URL: http://the-internet.herokuapp.com/abtest

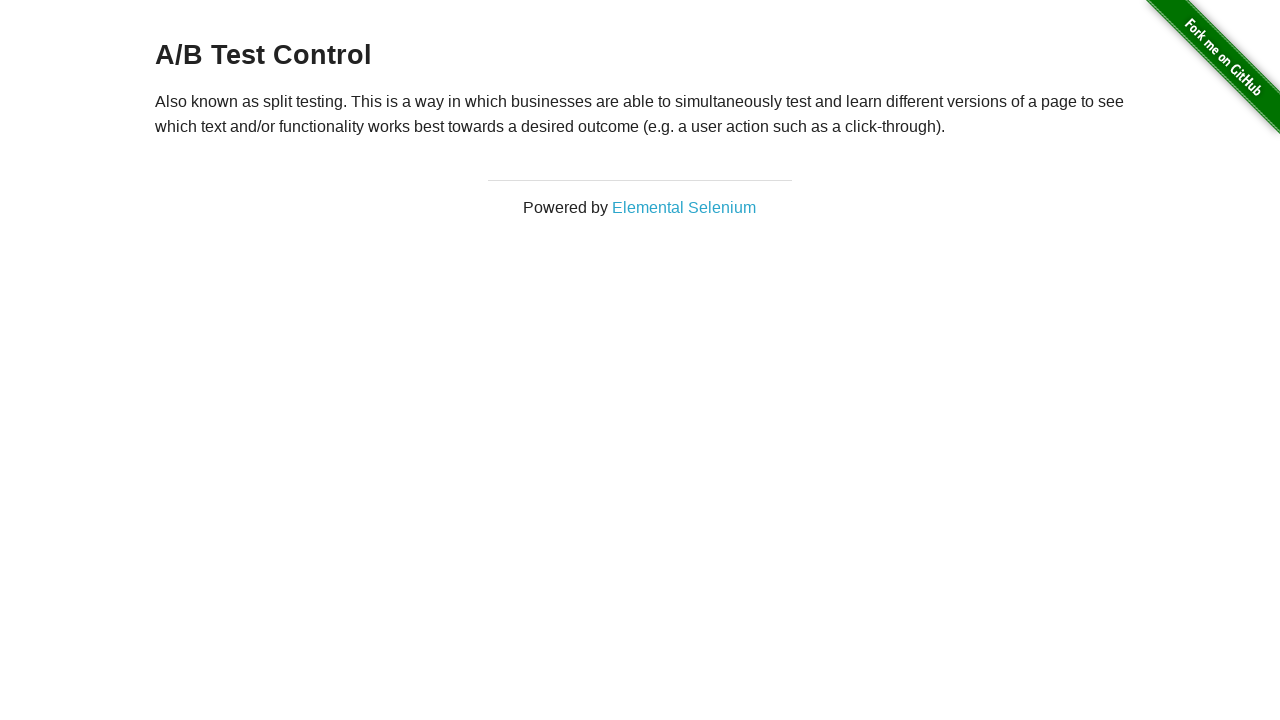

Located h3 heading element
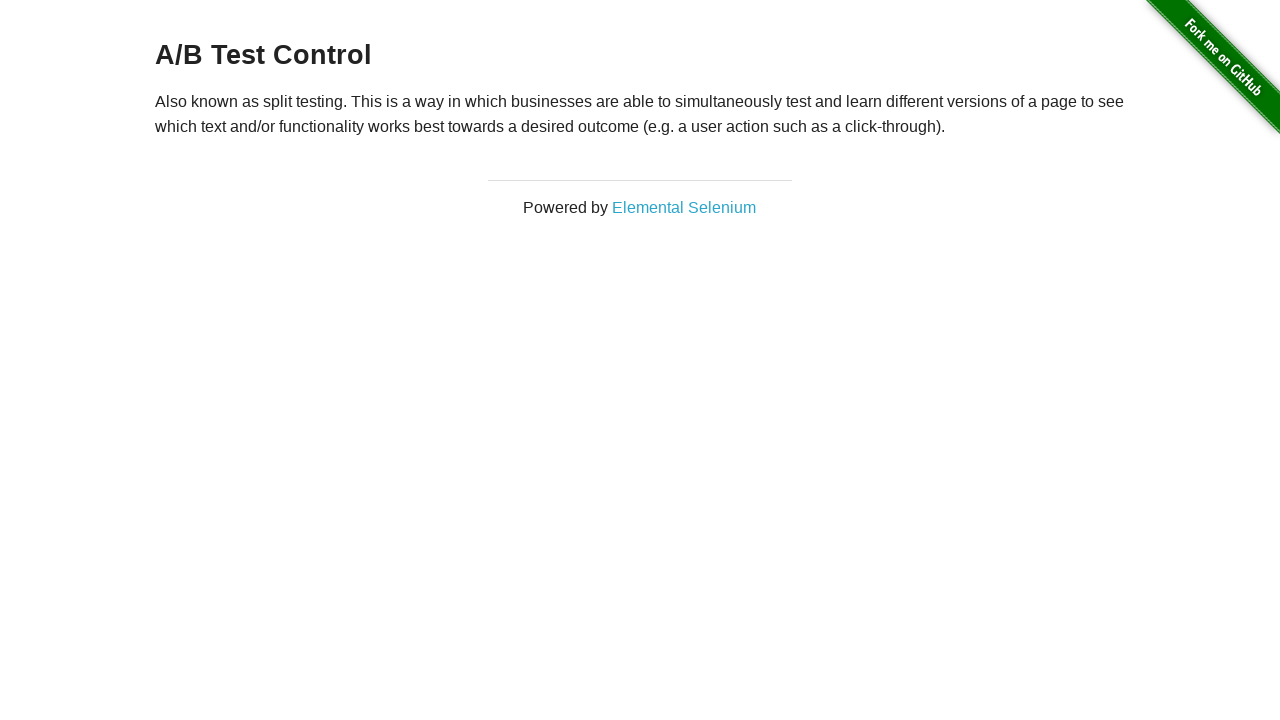

Retrieved heading text: A/B Test Control
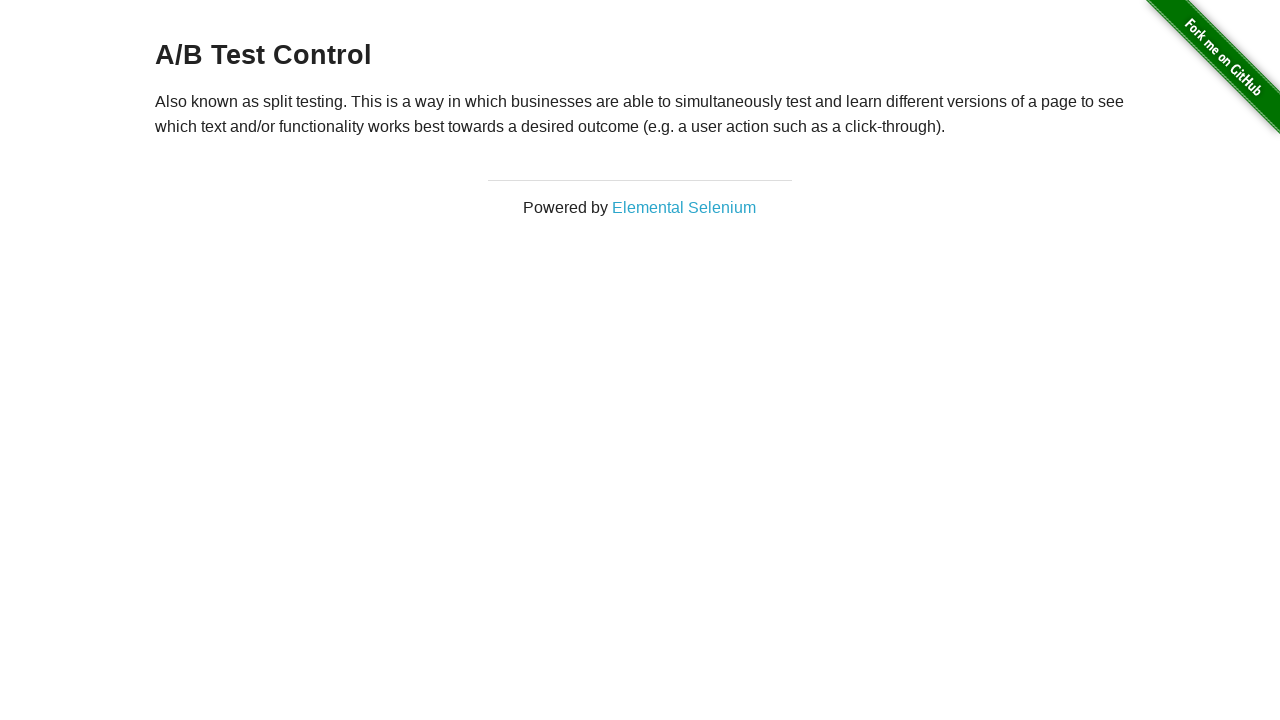

Verified heading is an A/B test variant: A/B Test Control
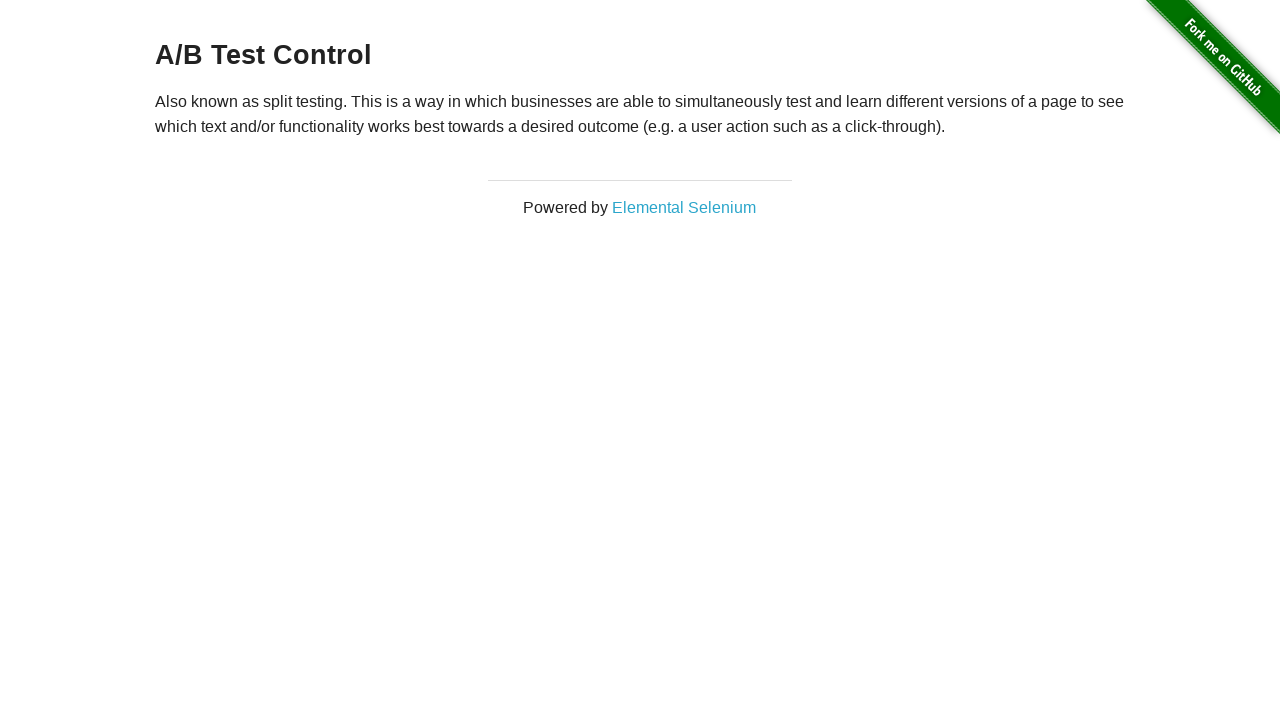

Added optimizelyOptOut cookie with value 'true'
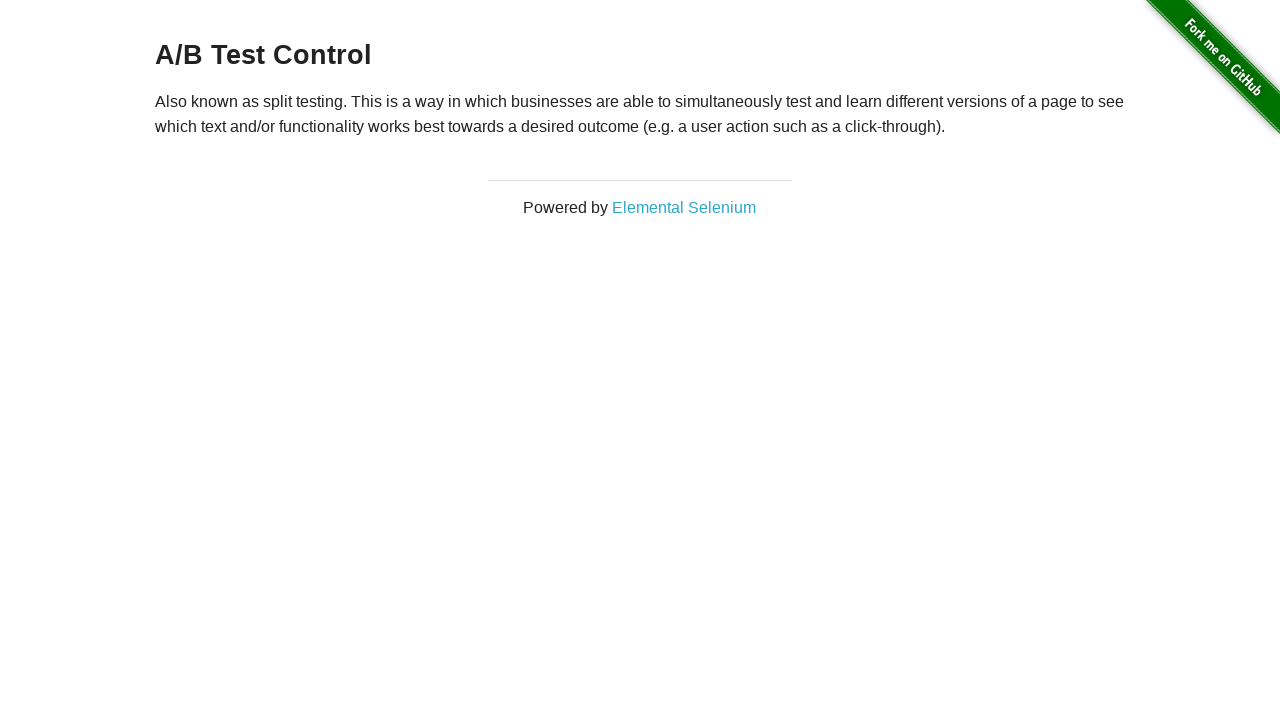

Reloaded page to apply opt-out cookie
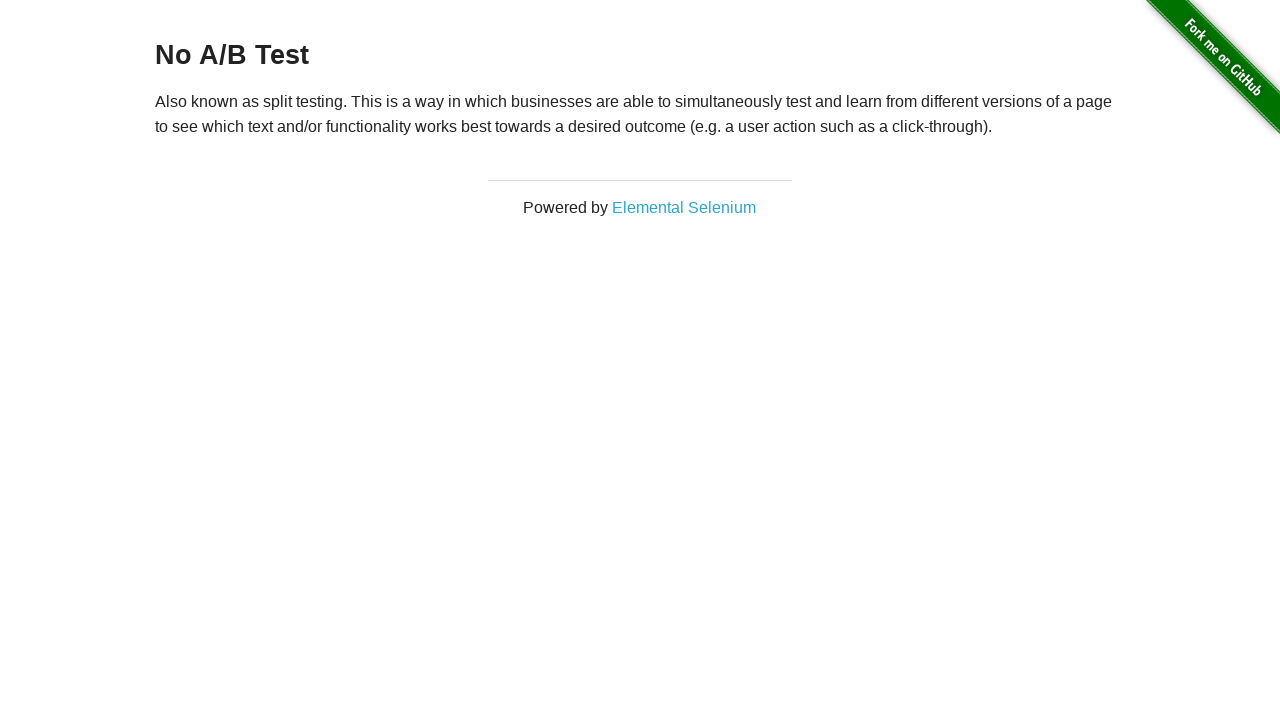

Retrieved heading text after reload: No A/B Test
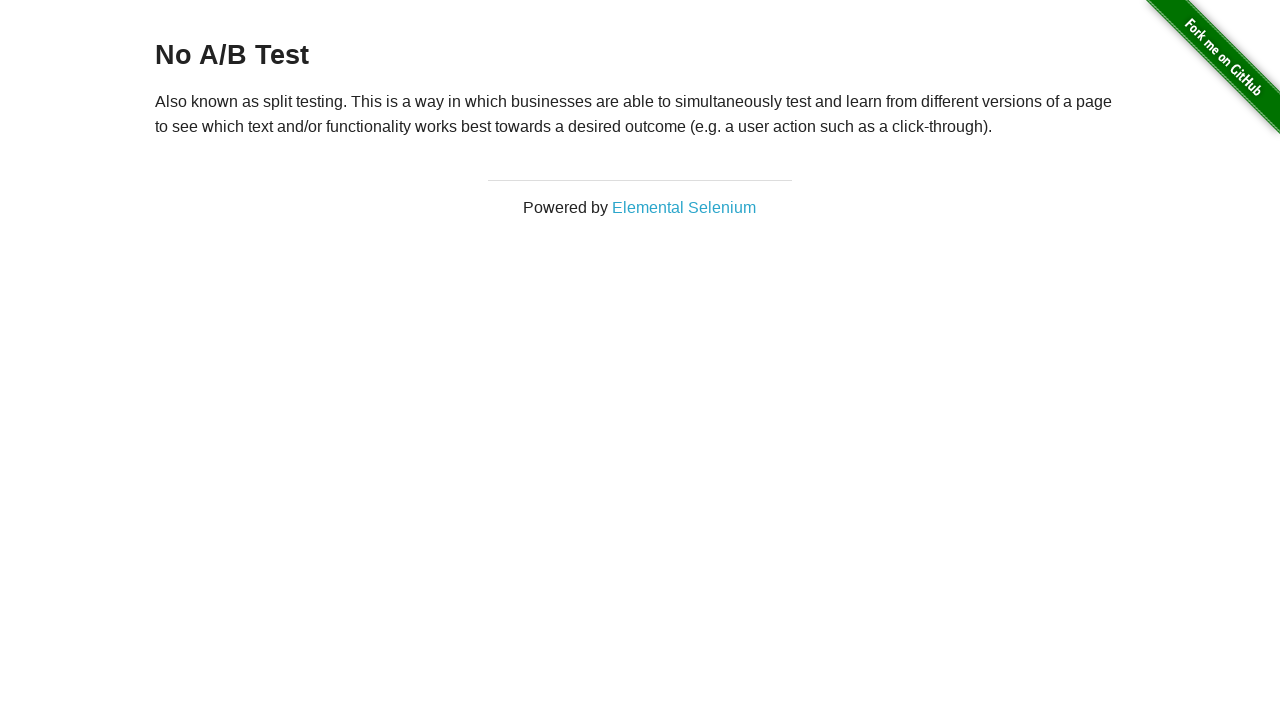

Verified heading shows 'No A/B Test' indicating successful opt-out
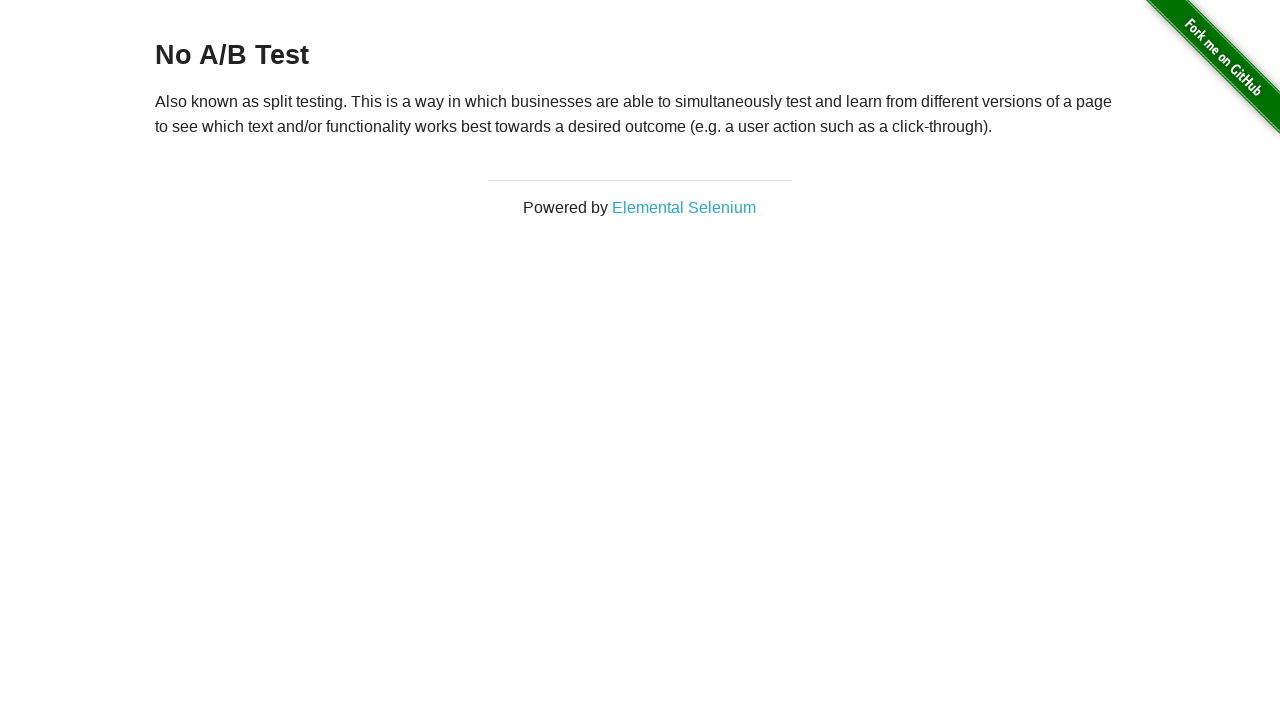

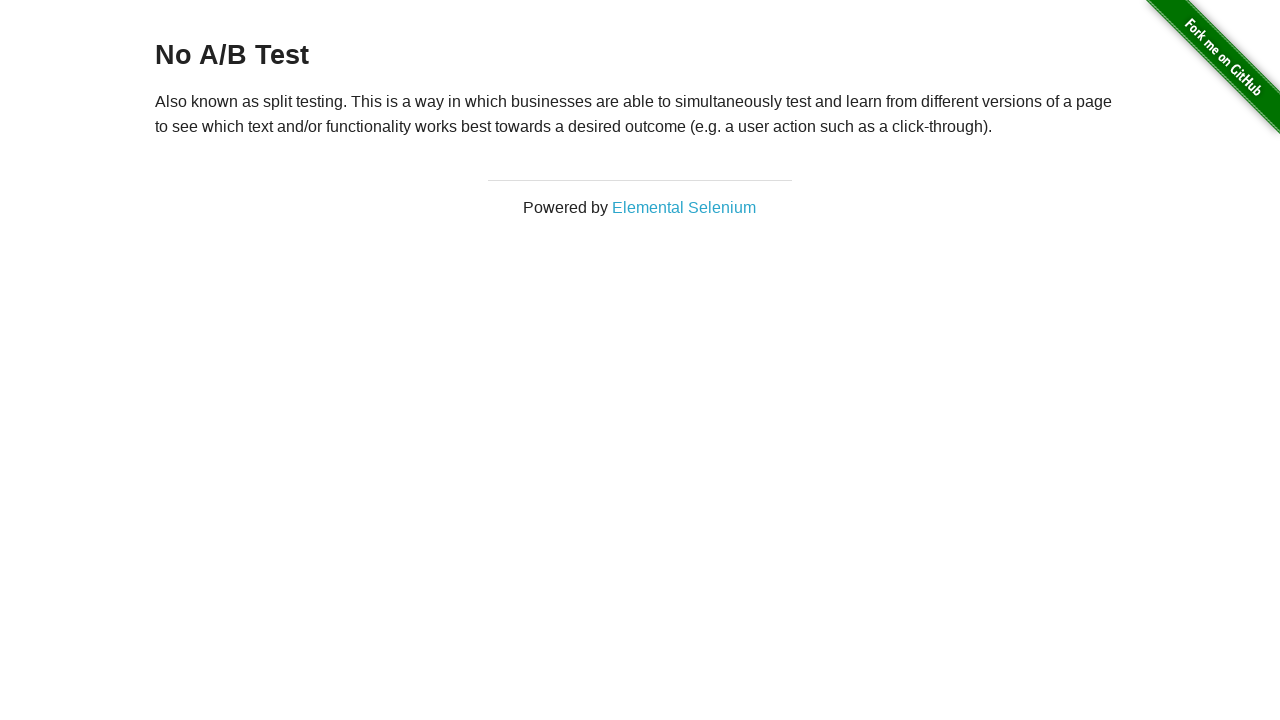